Tests drag and drop functionality on a sortable list by dragging the first item to the last position twice, verifying the list reorders correctly after each operation.

Starting URL: https://demoqa.com/sortable

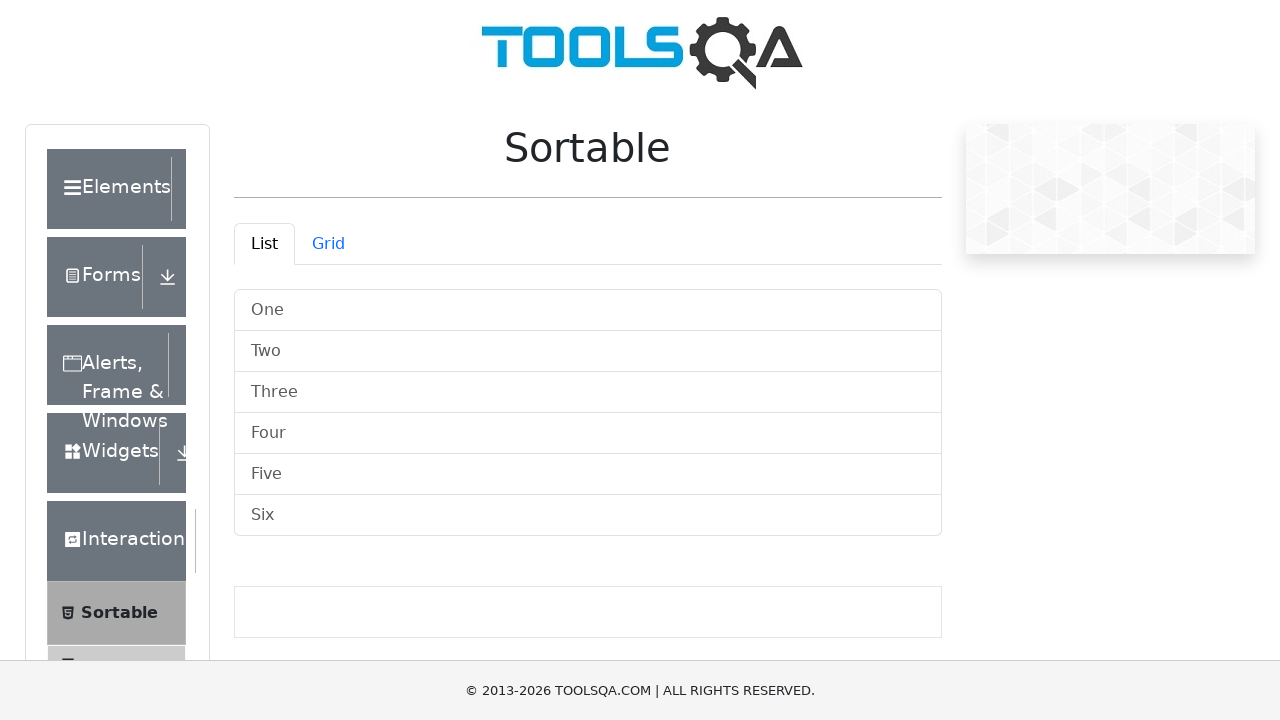

Waited for sortable list container to be visible
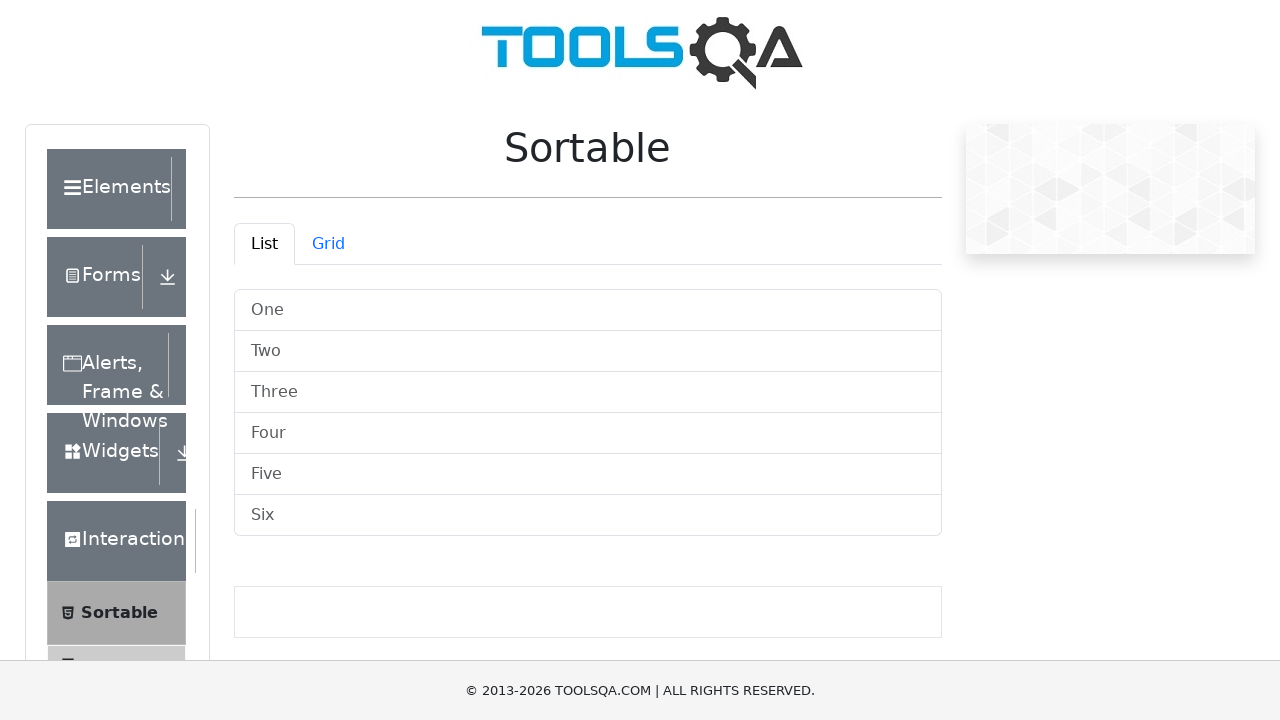

Located the sortable list container
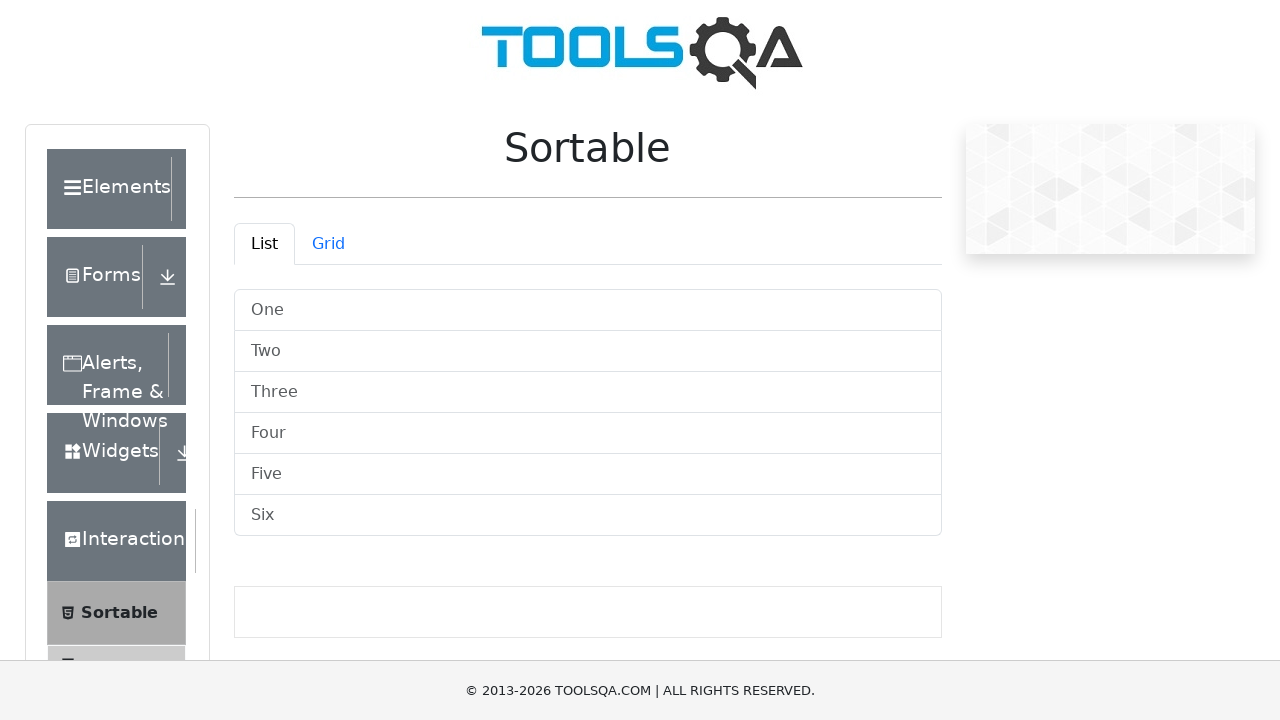

Located all list items in the sortable list
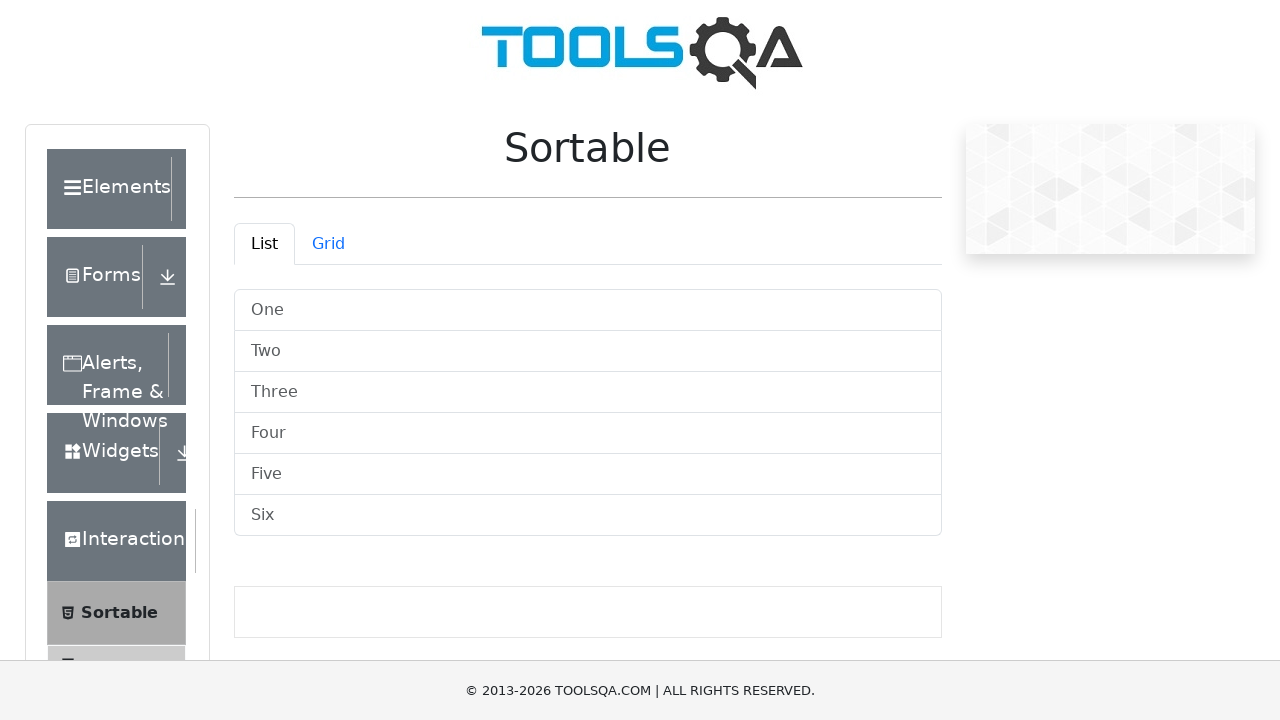

Verified first item is 'One'
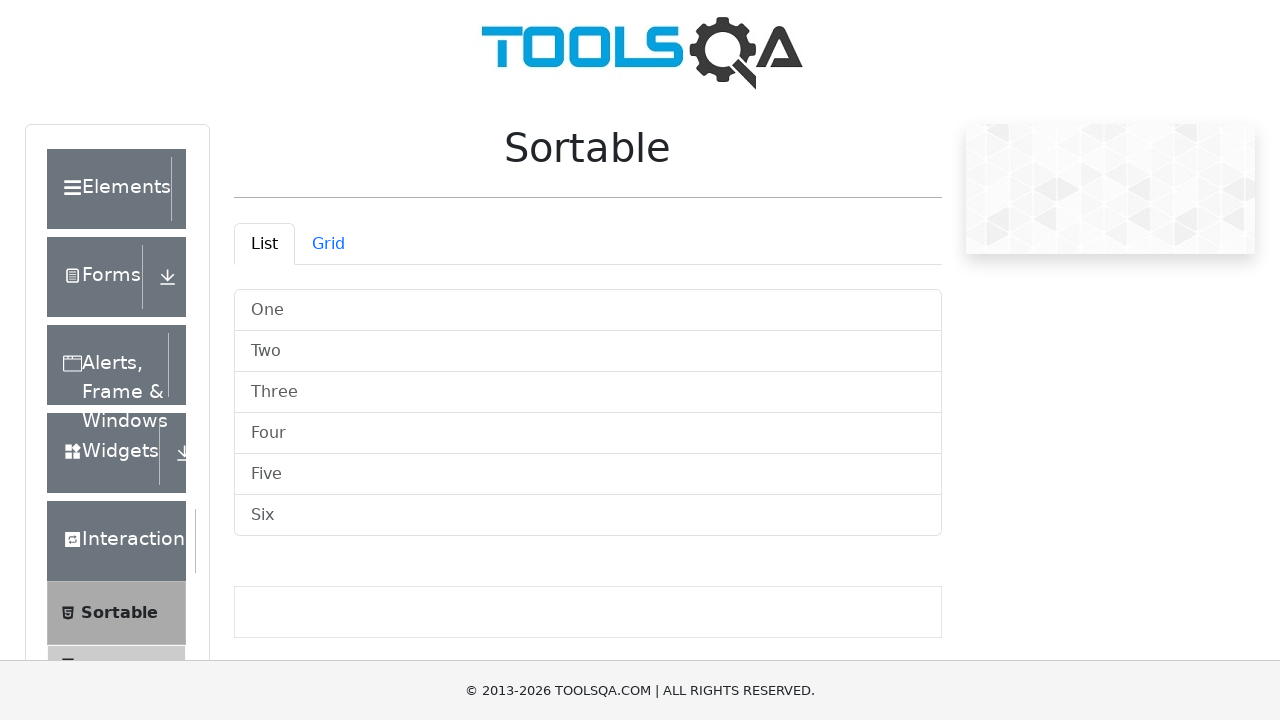

Verified second item is 'Two'
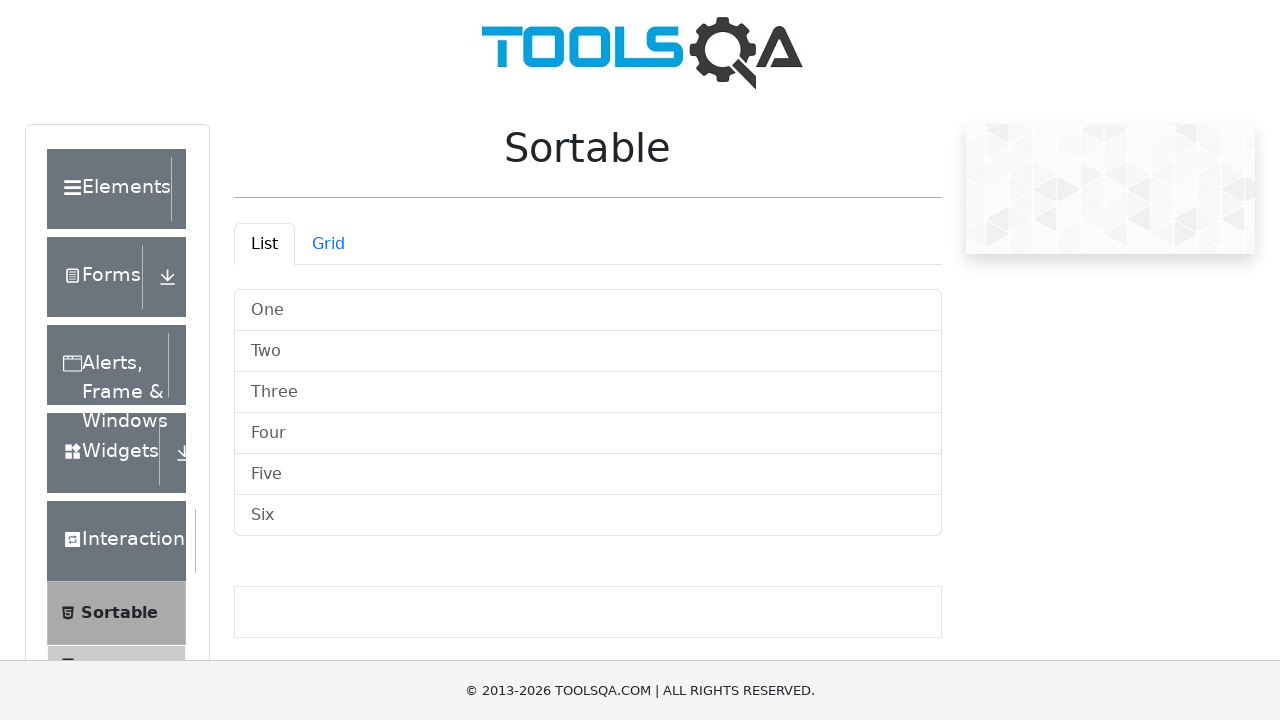

Verified sixth item is 'Six'
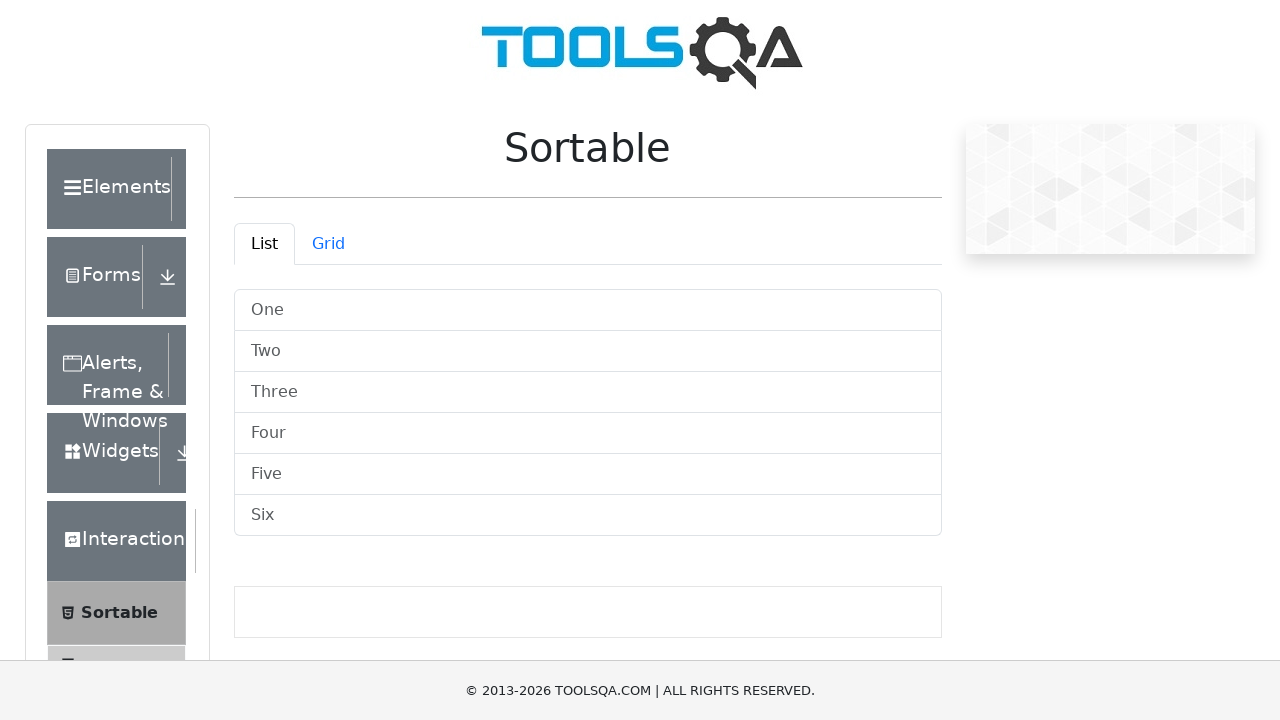

Selected the first item for dragging
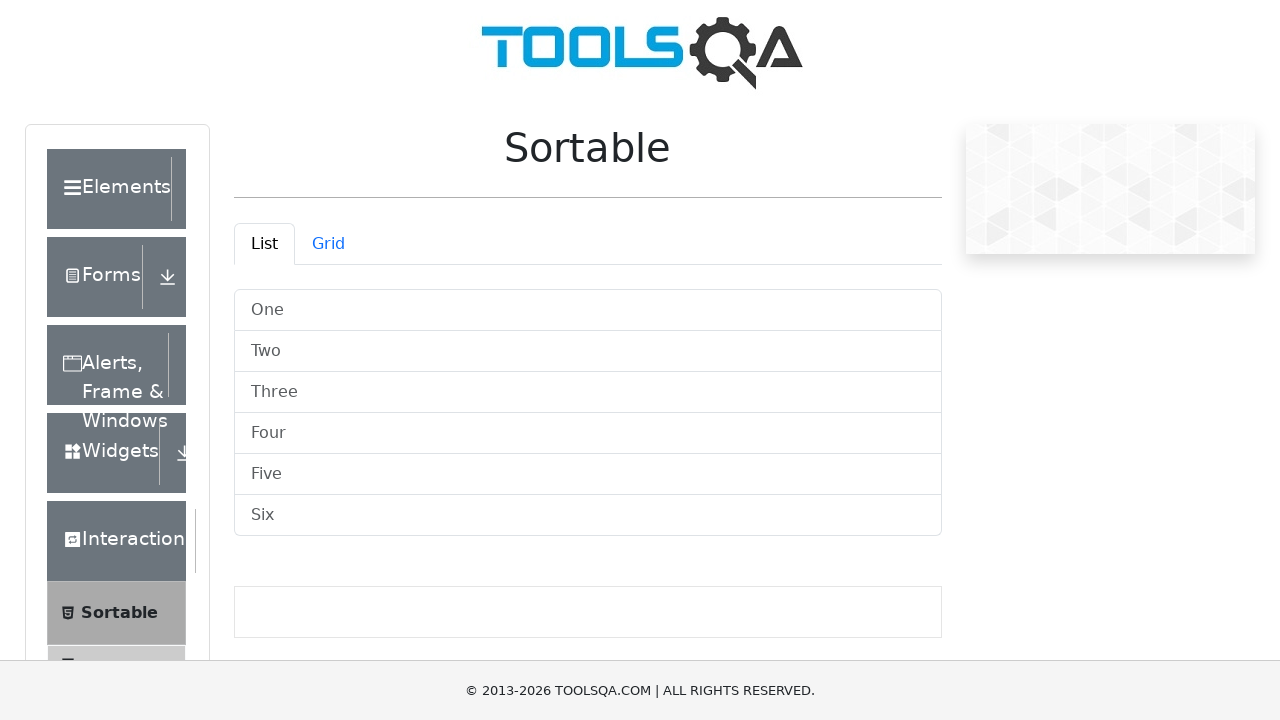

Selected the last item as drag destination
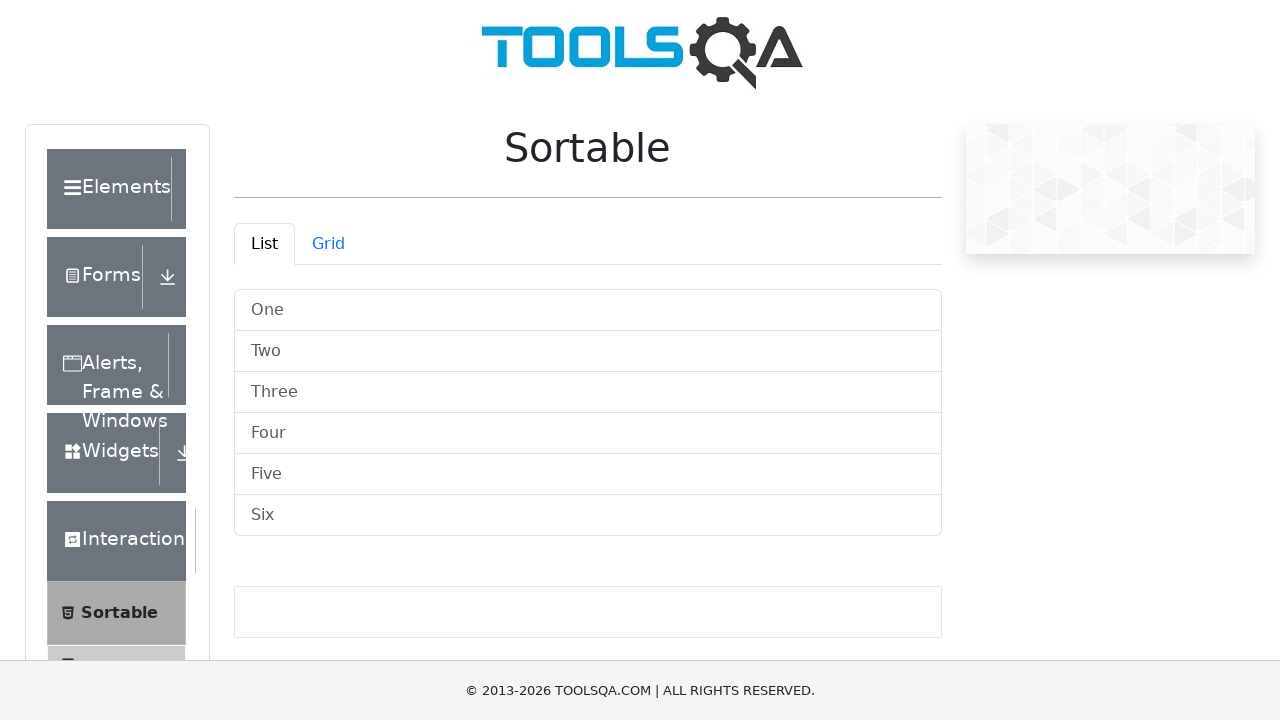

Dragged first item 'One' to last position at (588, 516)
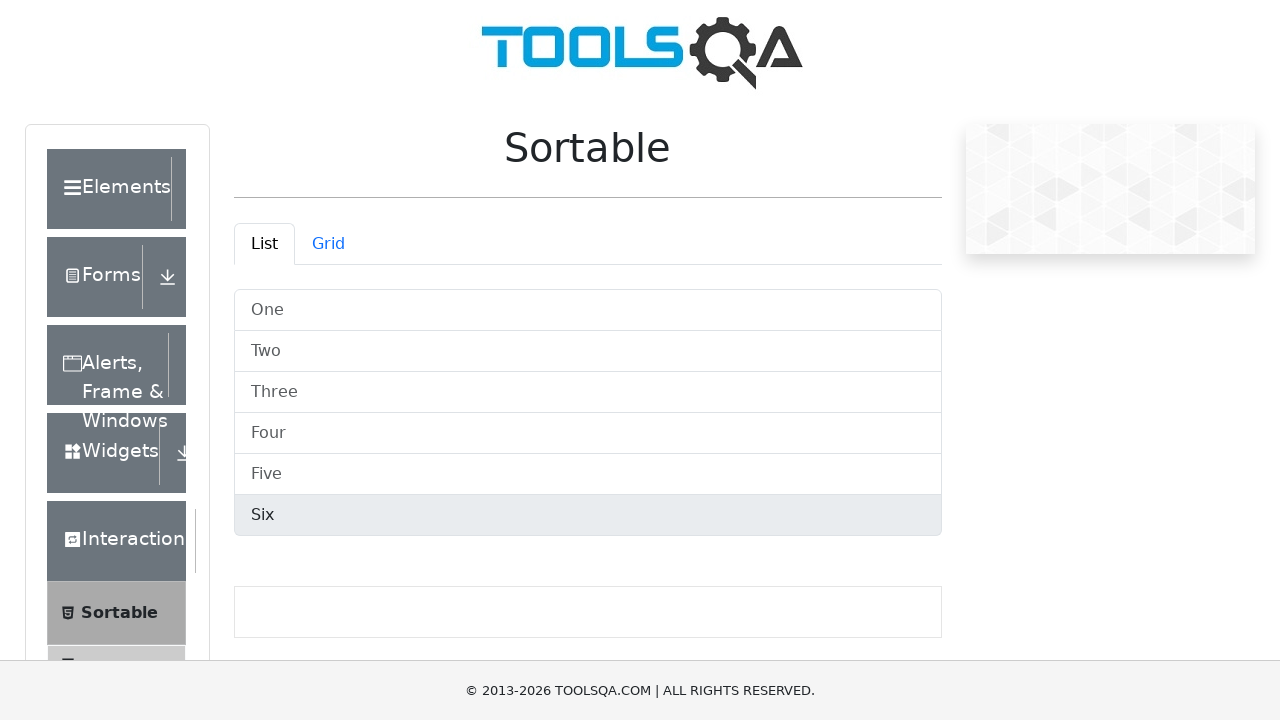

Waited 500ms for list reorder to complete after first drag
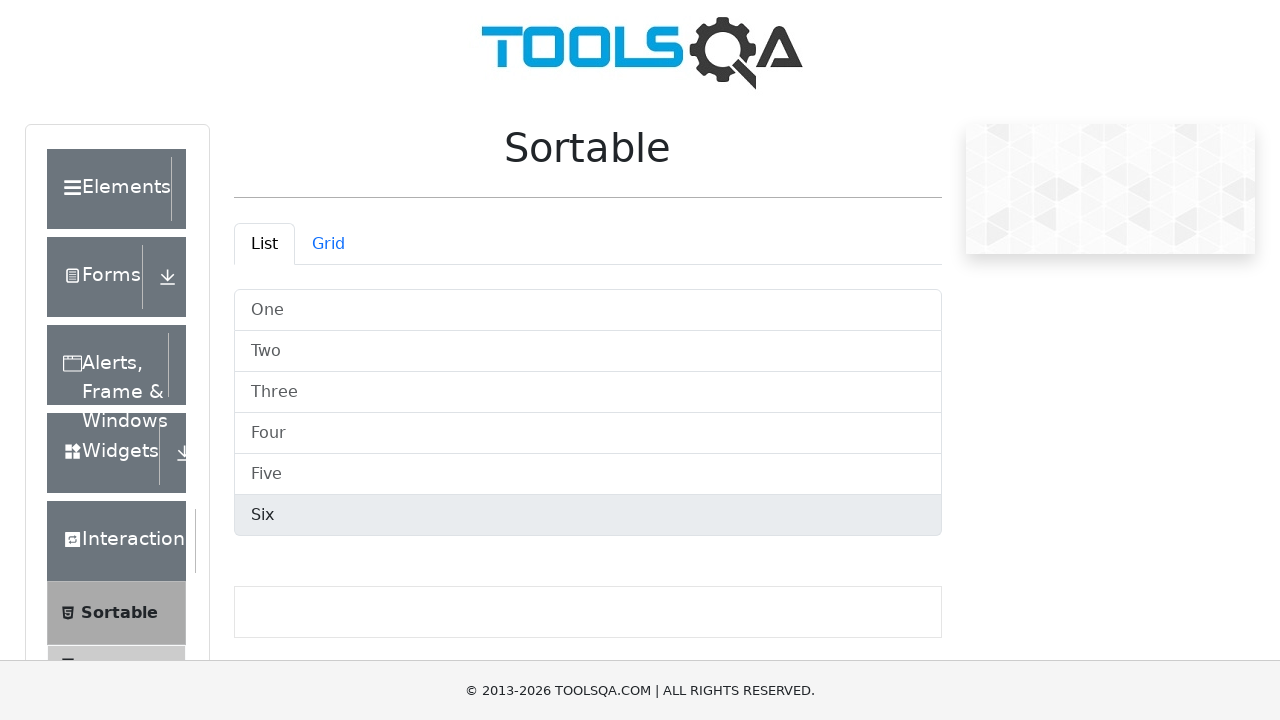

Re-queried list items after first reorder
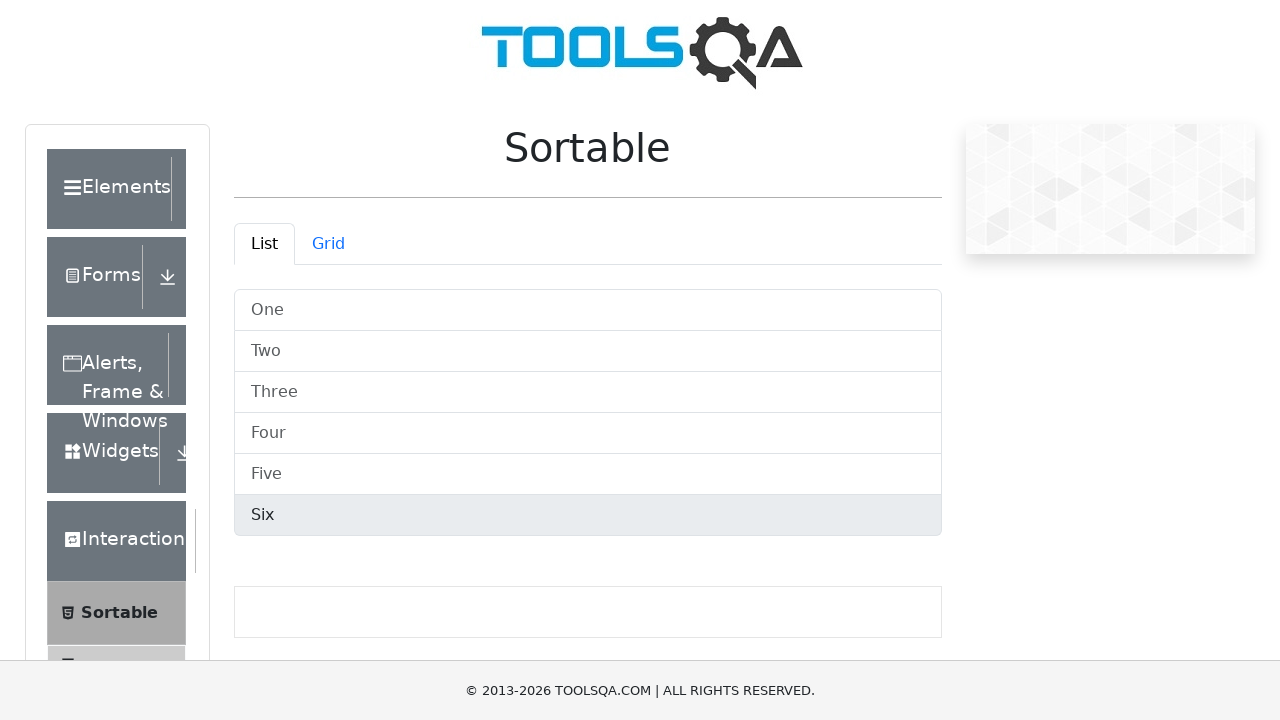

Selected the new first item for second drag
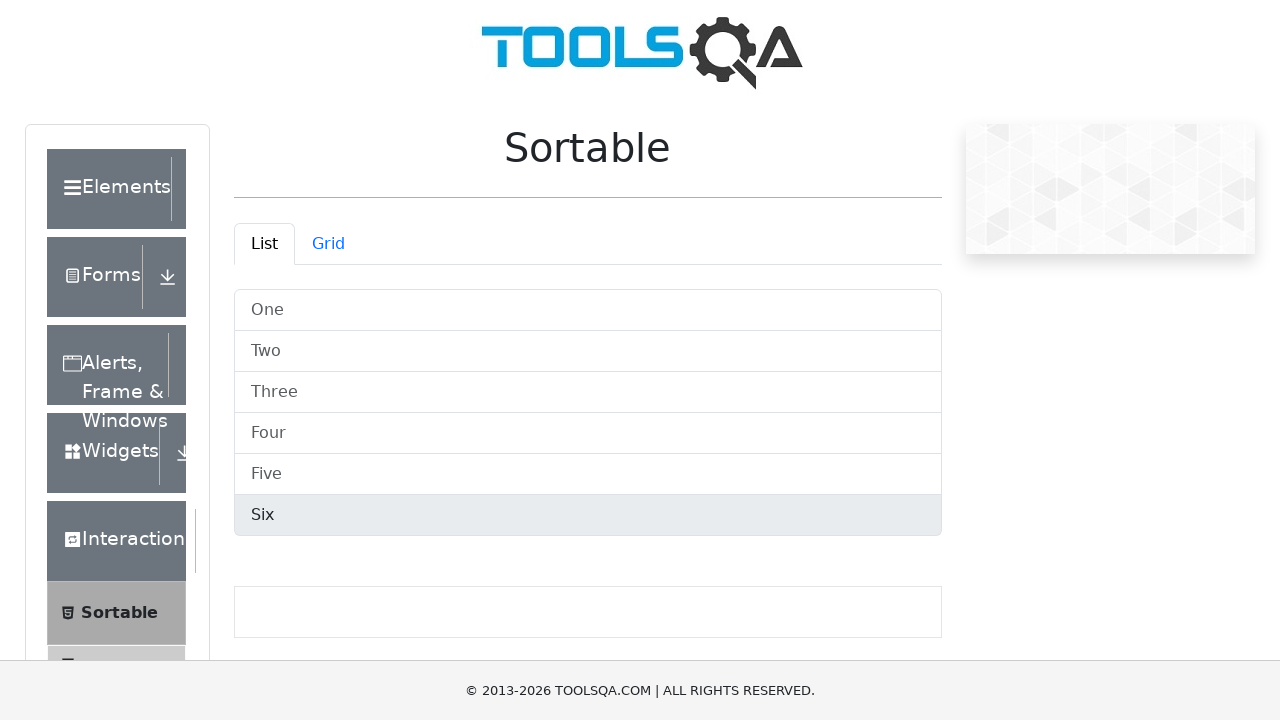

Selected the last item as second drag destination
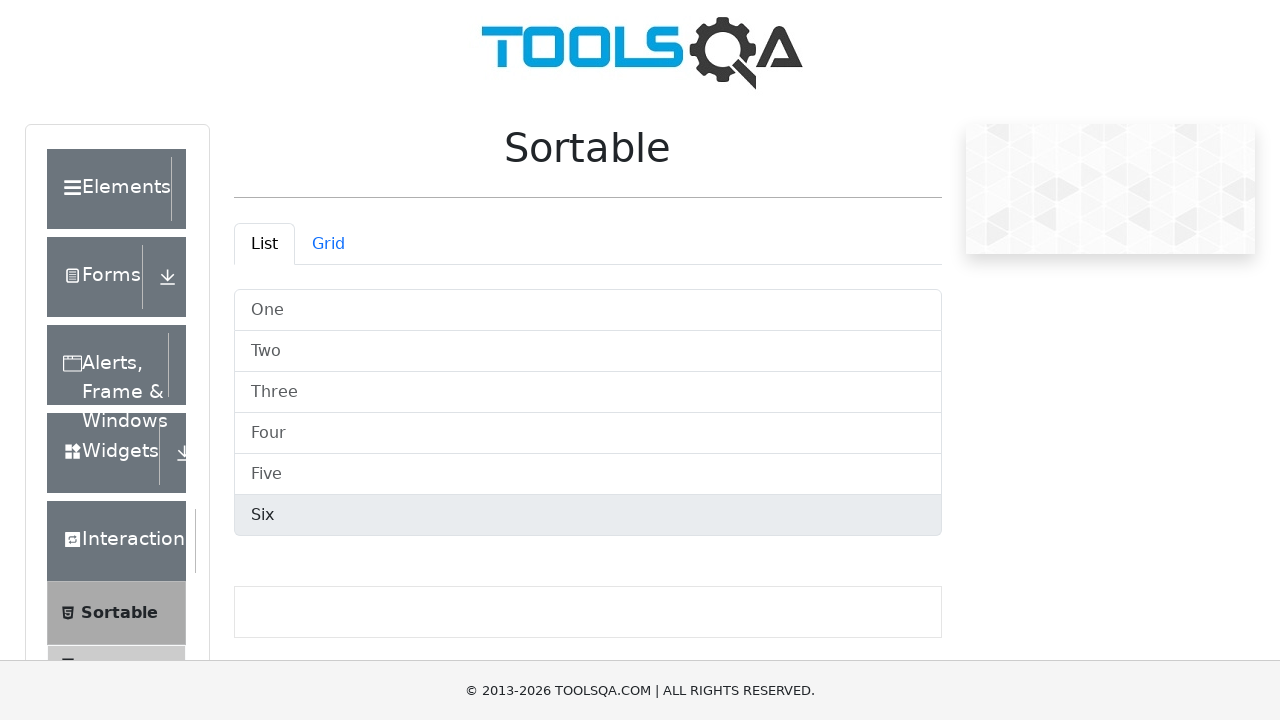

Dragged first item 'Two' to last position at (588, 516)
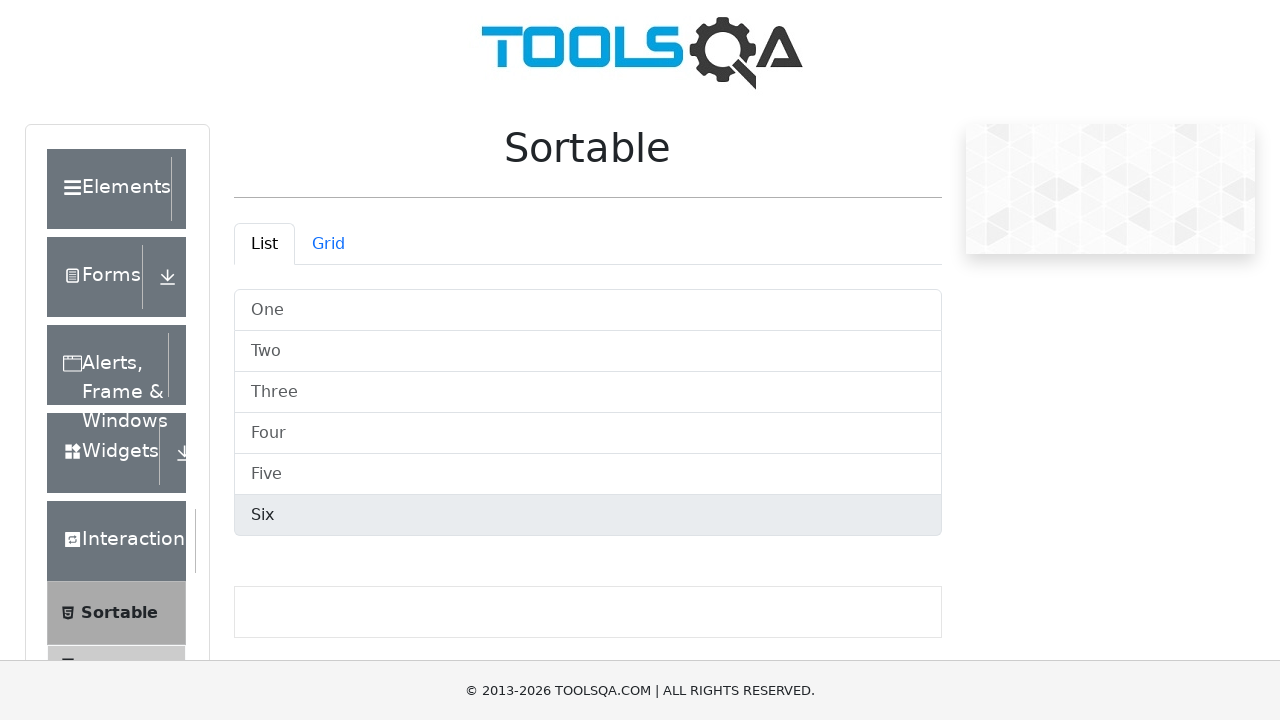

Waited 500ms for list reorder to complete after second drag
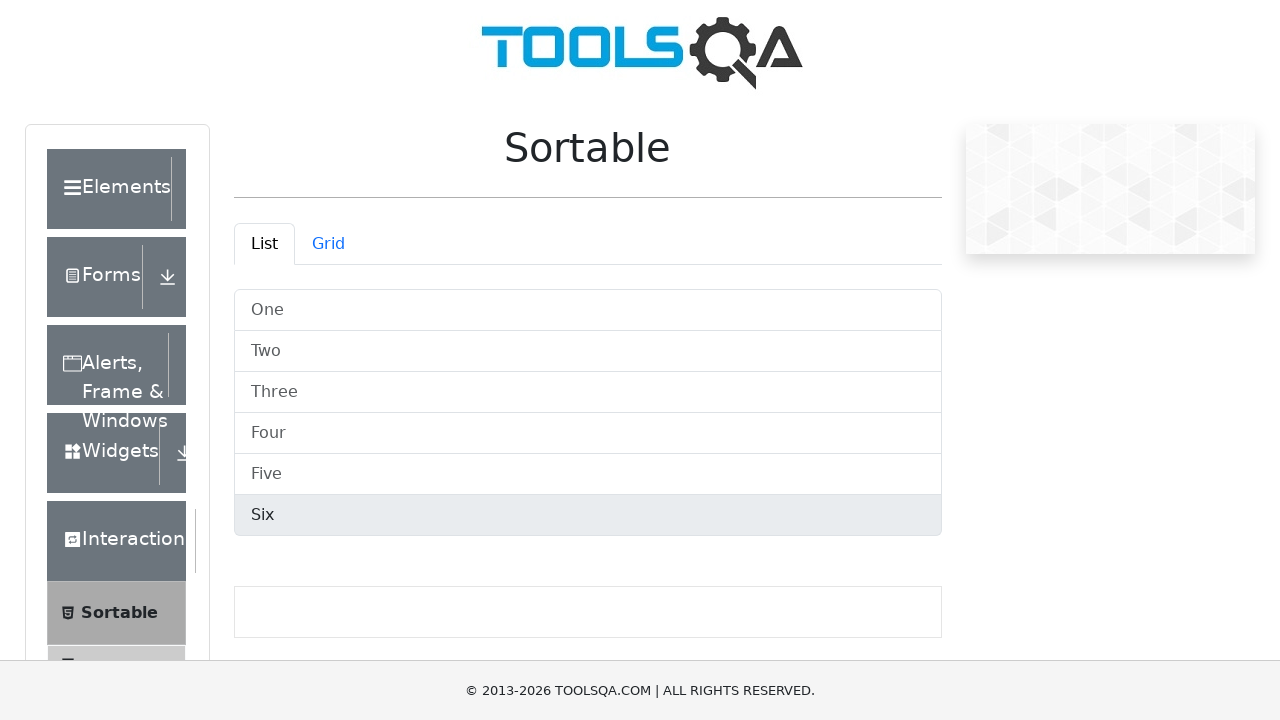

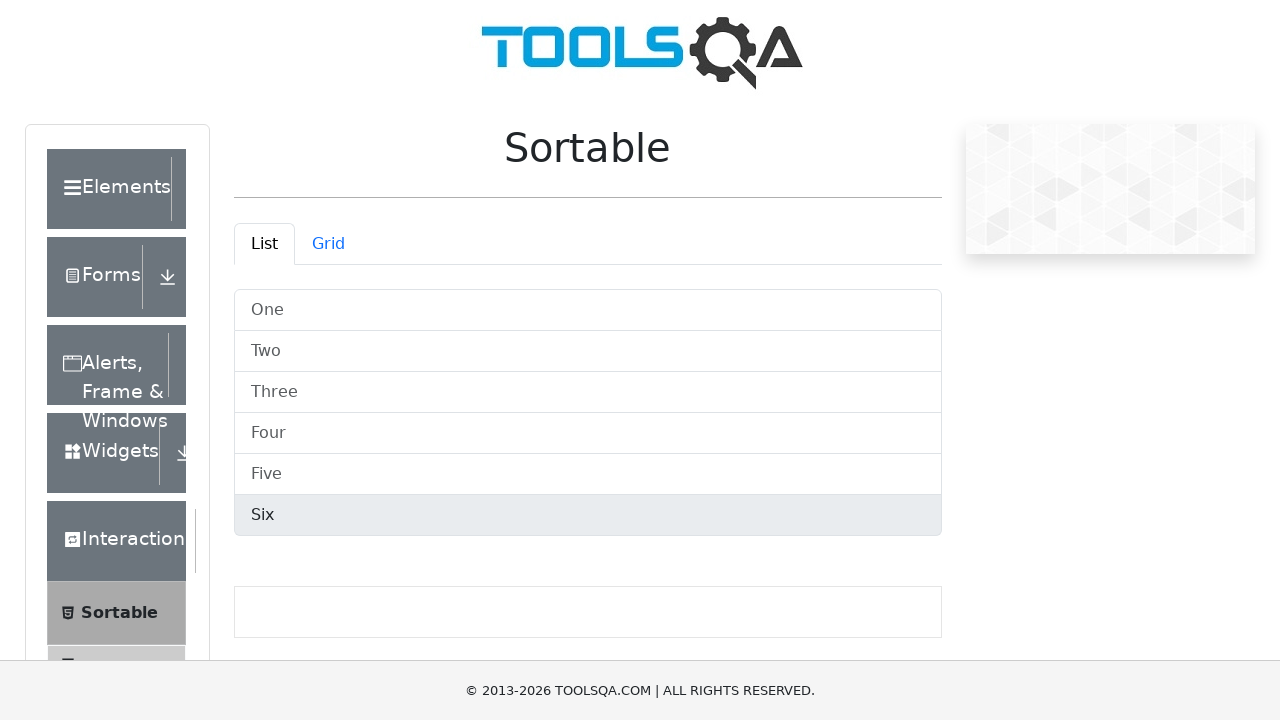